Tests webcam functionality by navigating from mictests.com to webcamtests.com and starting the camera test

Starting URL: https://mictests.com/

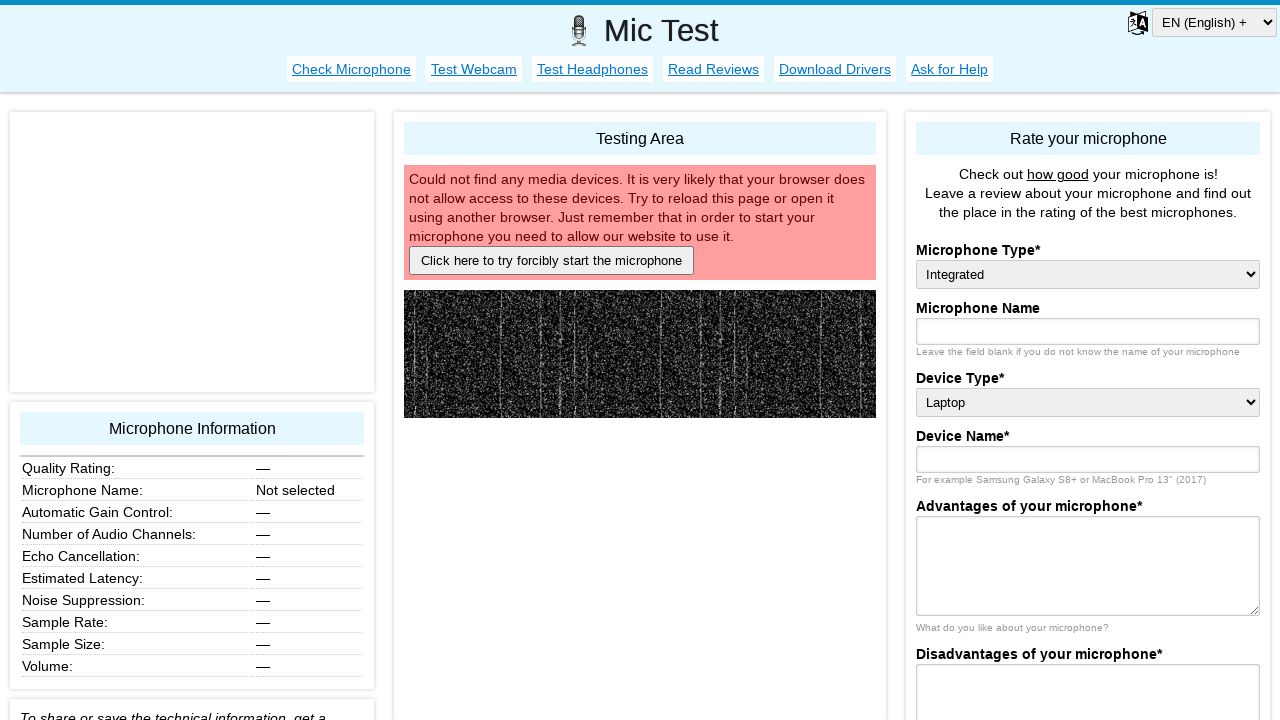

Clicked on webcam test link at (474, 69) on a[href*='webcamtests']
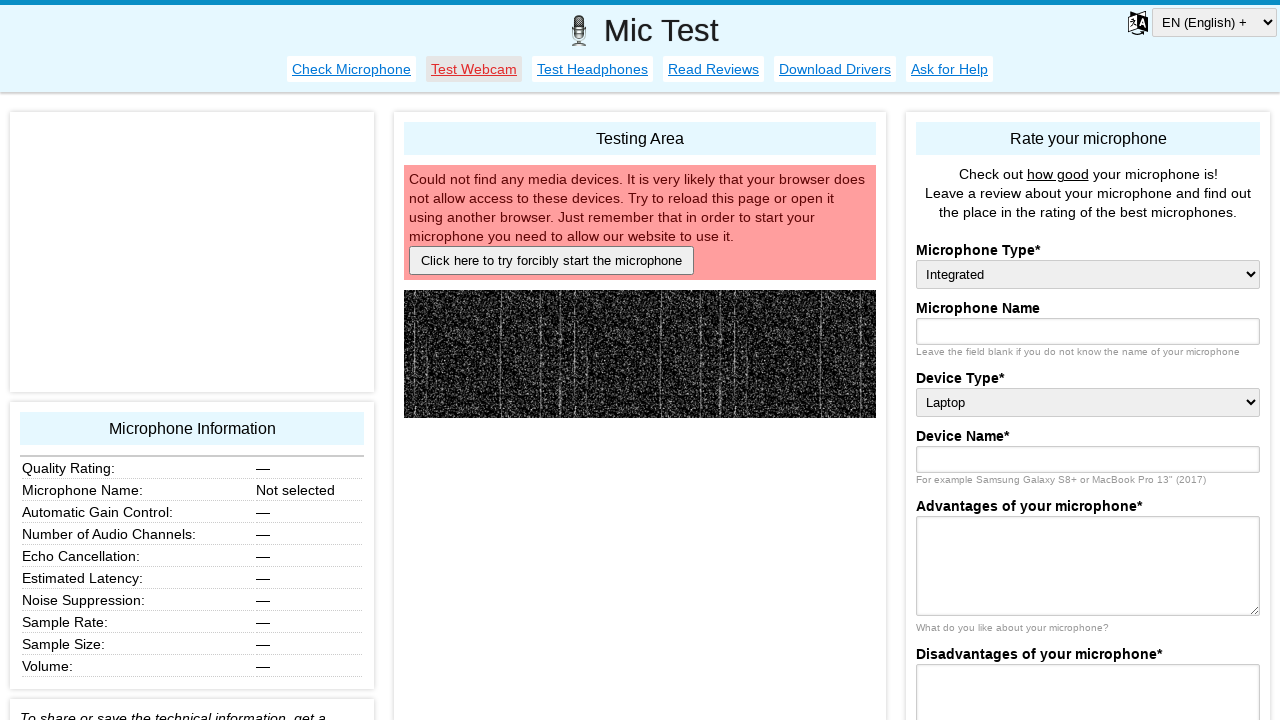

Clicked webcam test link to open new tab at (474, 69) on a[href*='webcamtests']
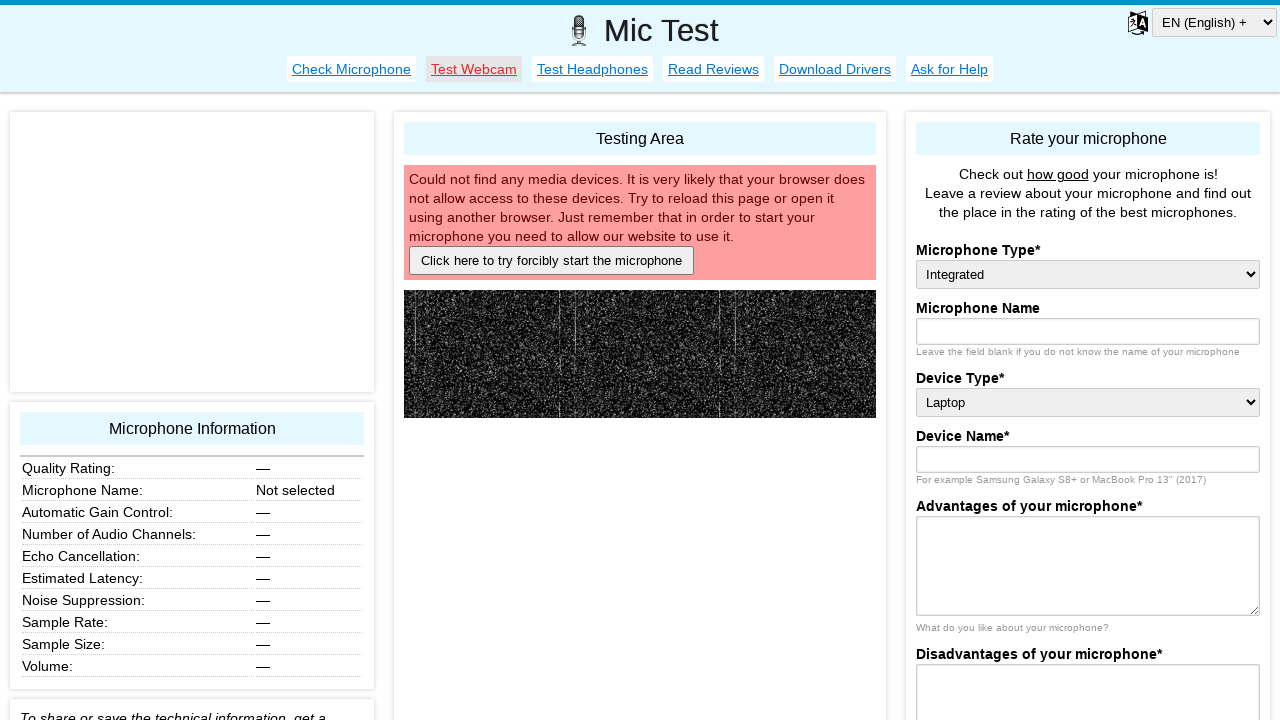

New tab/window opened and captured
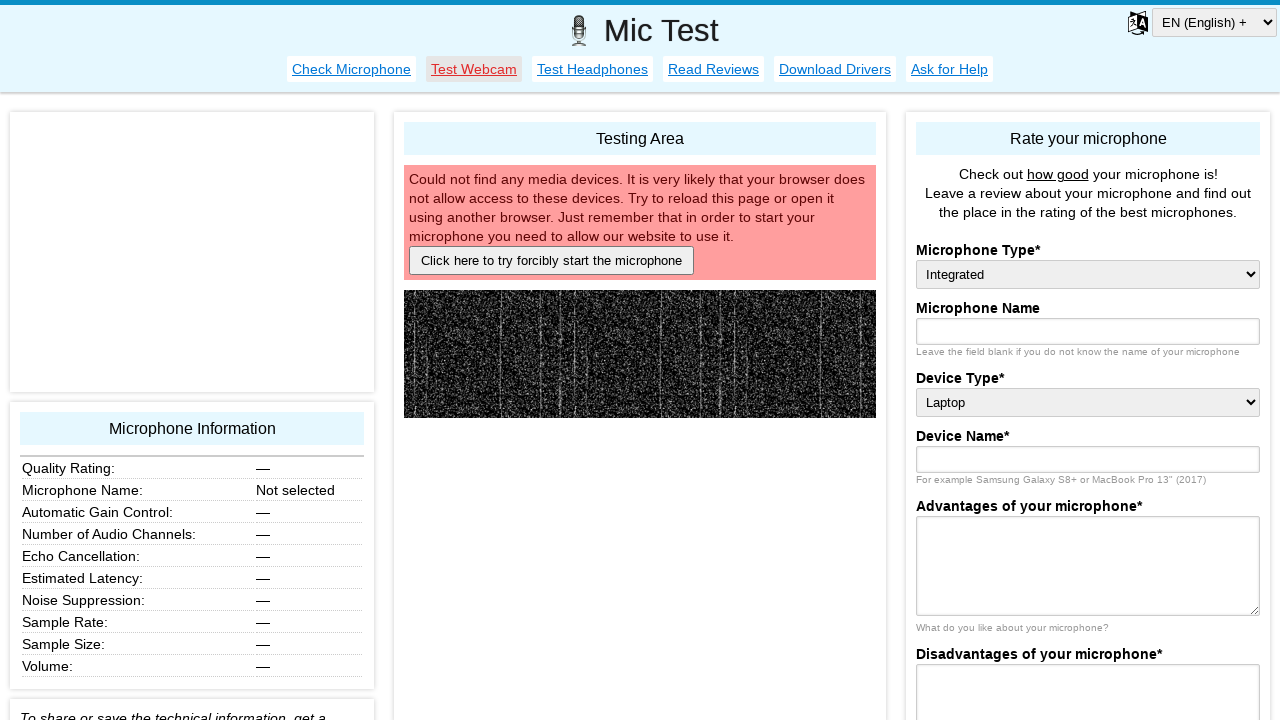

Waited for new page to fully load
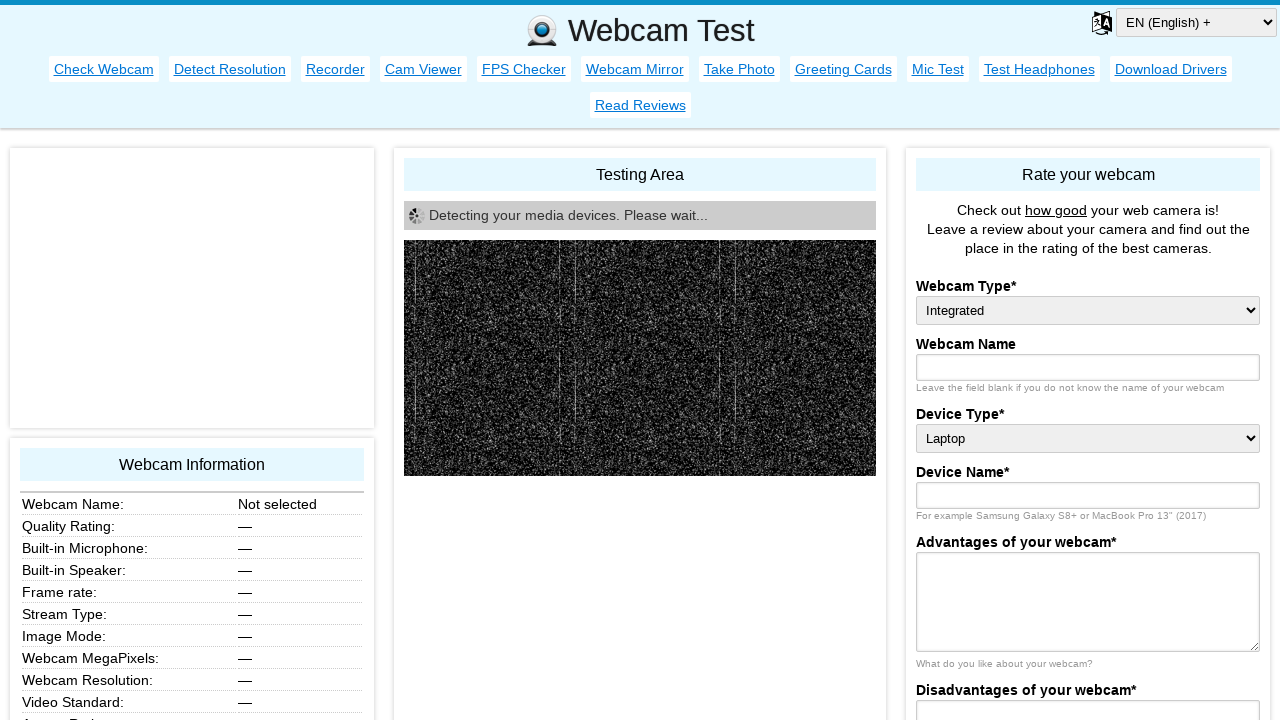

Clicked on Start Camera button at (540, 296) on xpath=//button[contains(text(),'C')]
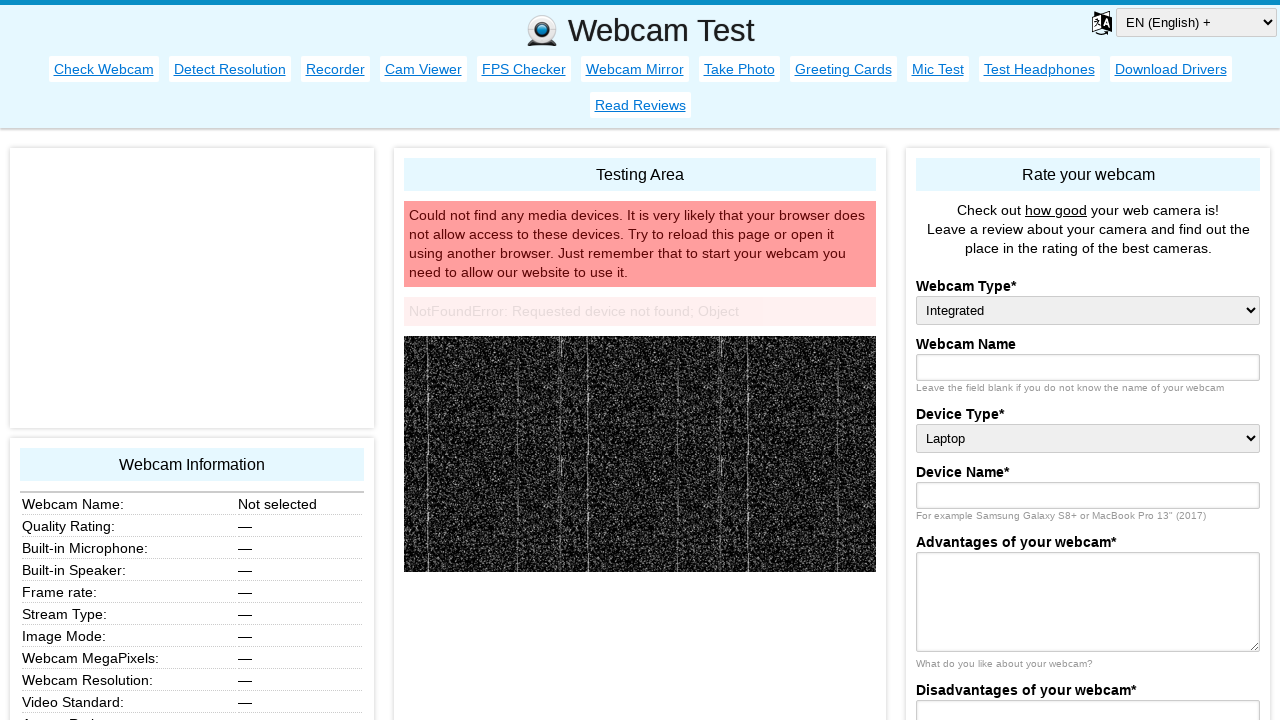

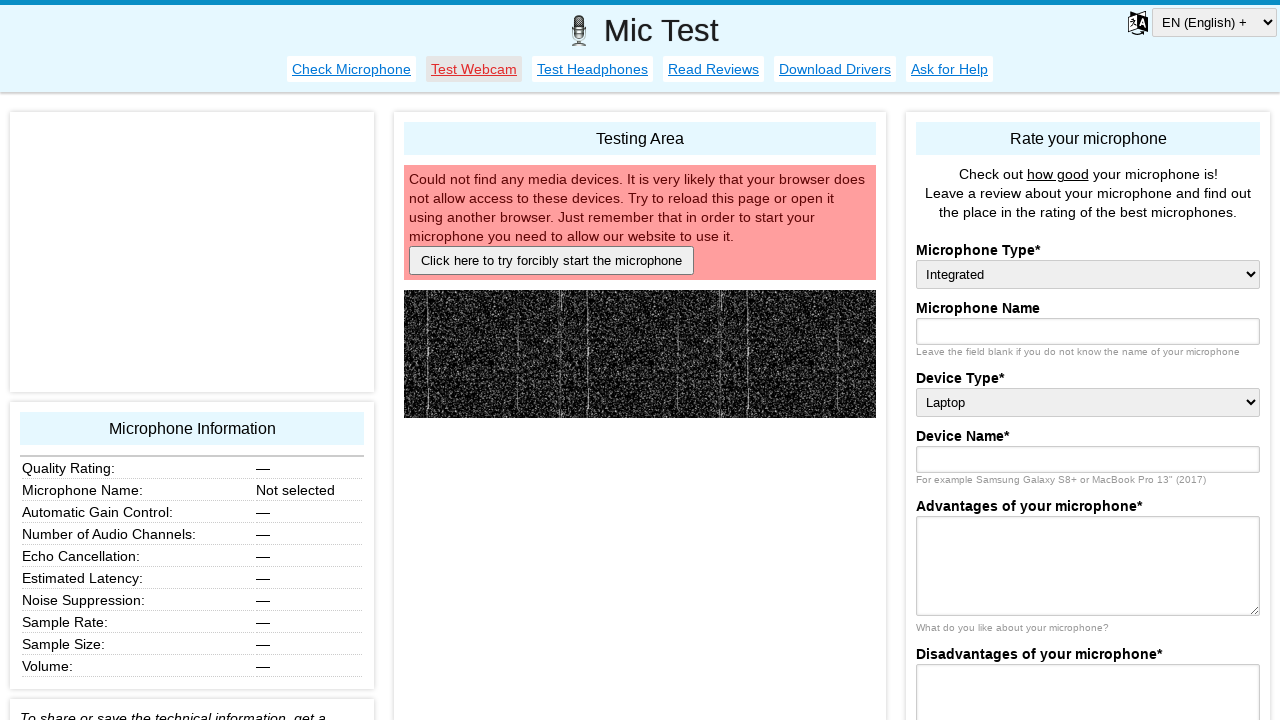